Tests that leaving username and password fields empty shows the error message "Epic sadface: Username is required"

Starting URL: https://www.saucedemo.com

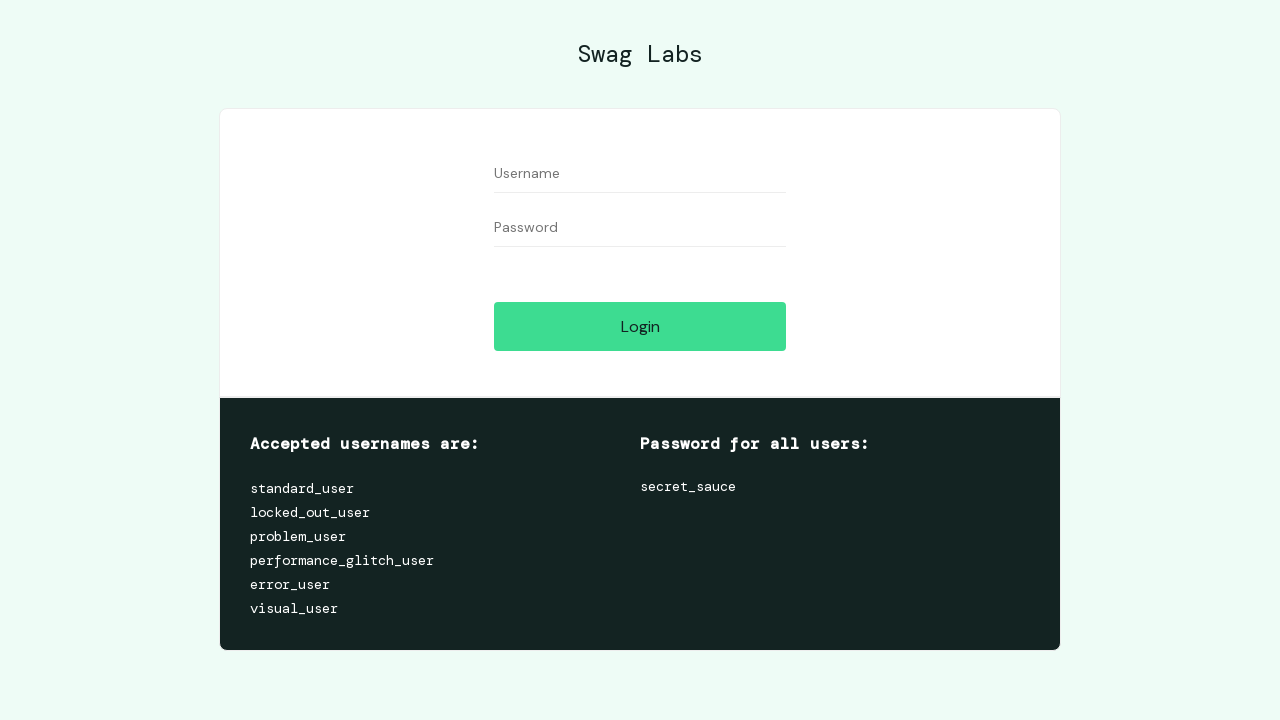

Clicked login button without filling username and password fields at (640, 326) on #login-button
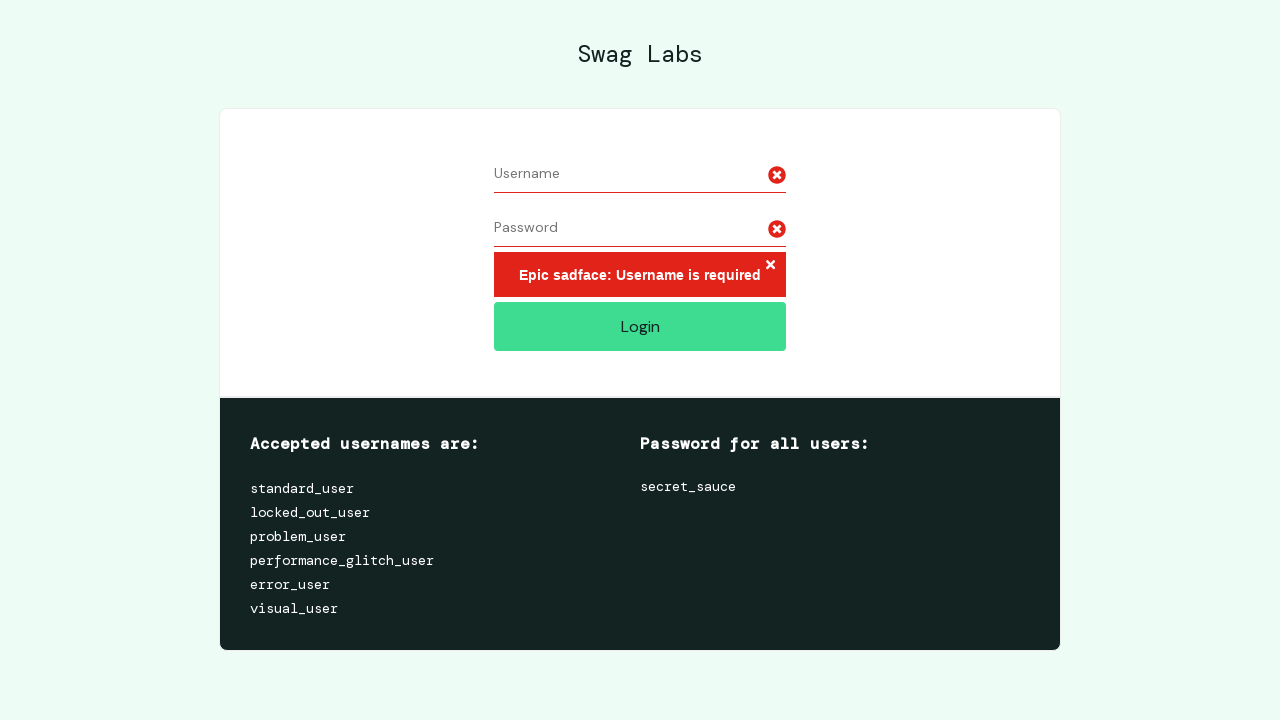

Located error message element
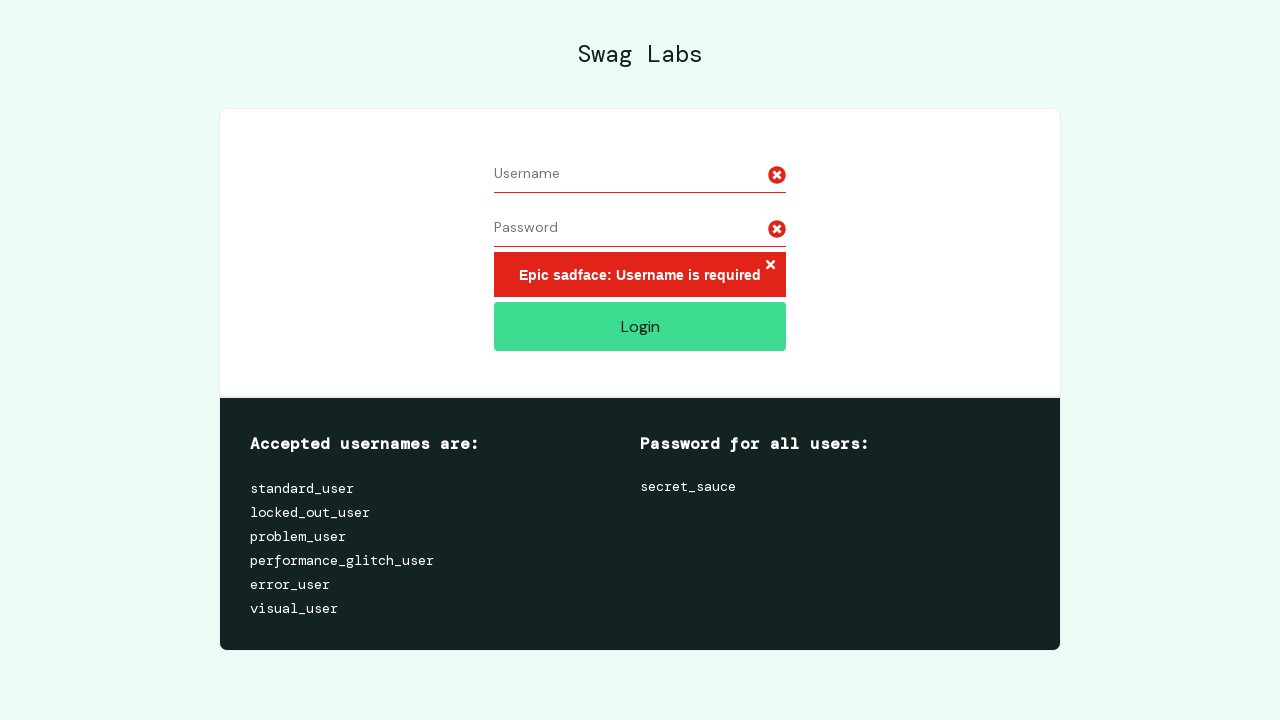

Verified error message 'Epic sadface: Username is required' appeared
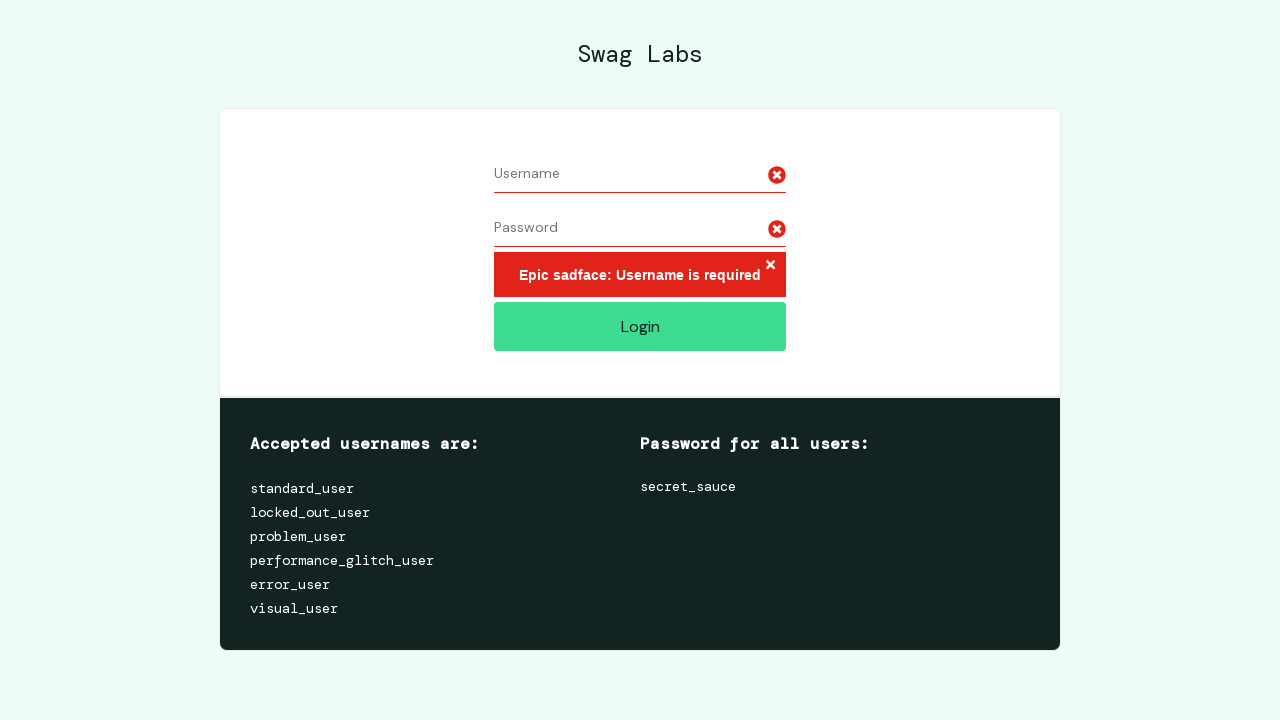

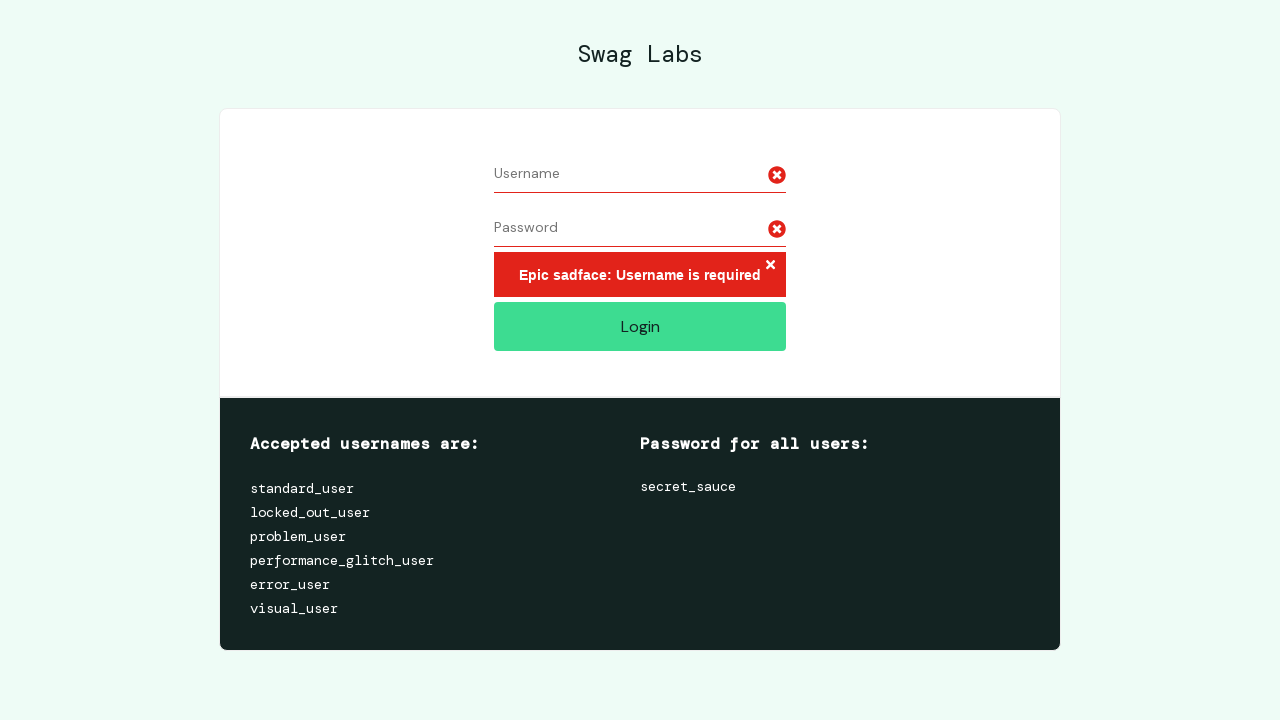